Tests browser navigation between YouTube and Test Otomasyonu websites, verifying page titles and URLs while demonstrating forward/back navigation and page refresh functionality.

Starting URL: https://www.youtube.com/

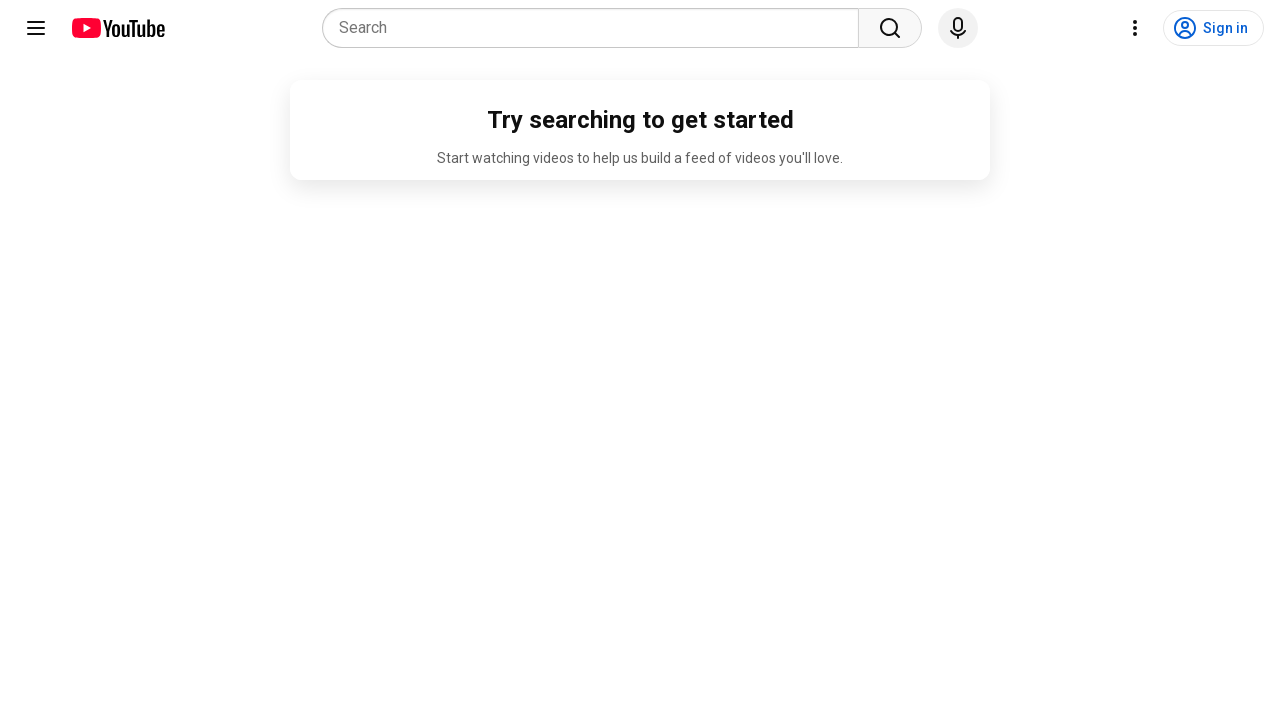

Retrieved YouTube page title
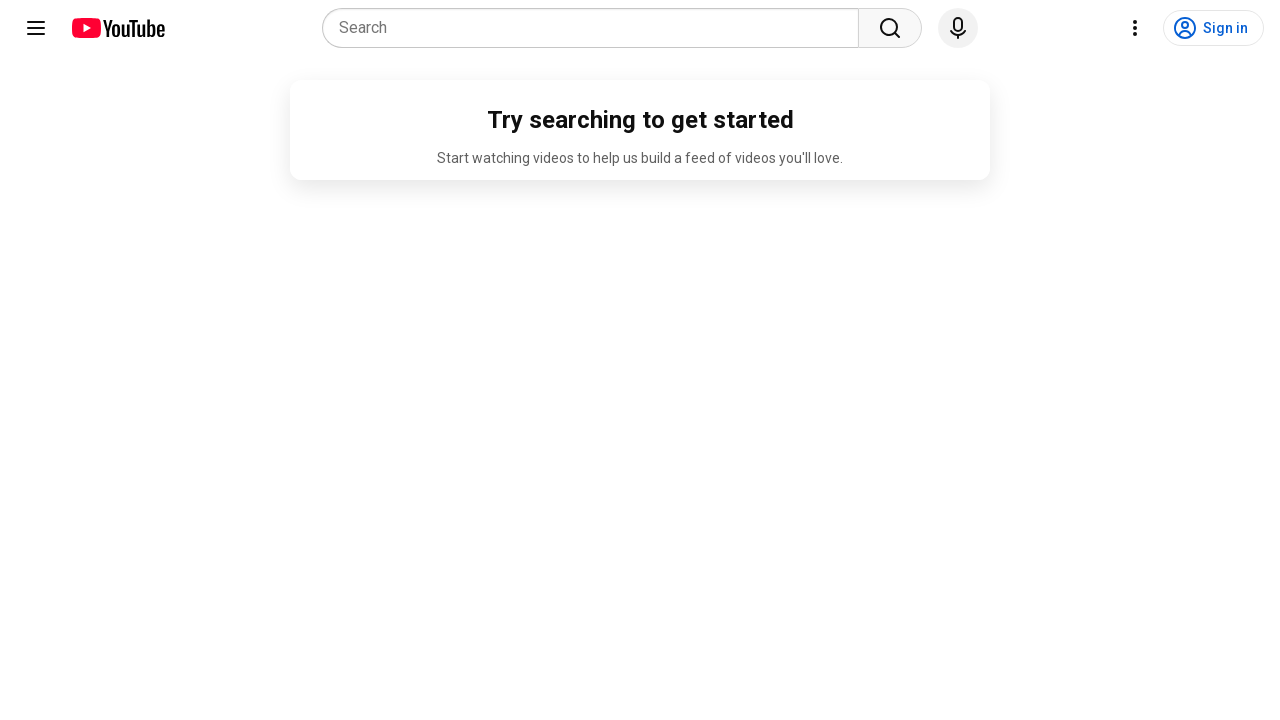

Verified YouTube title
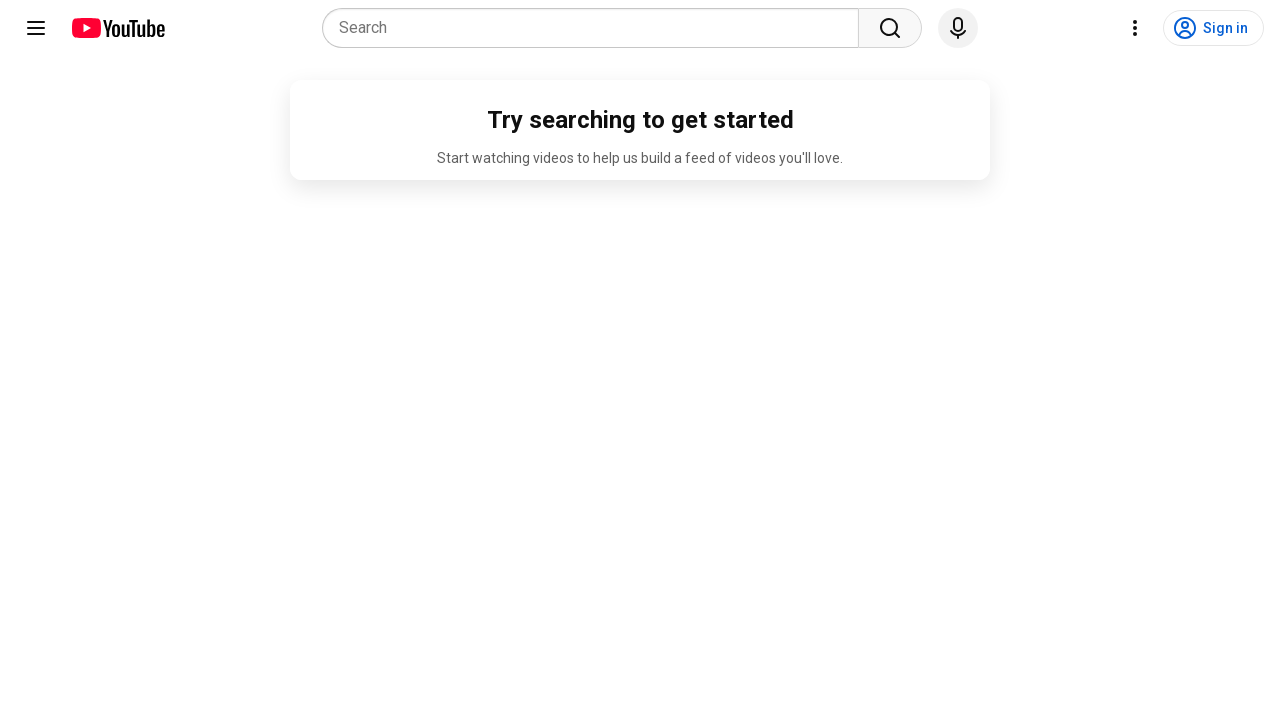

Retrieved current URL
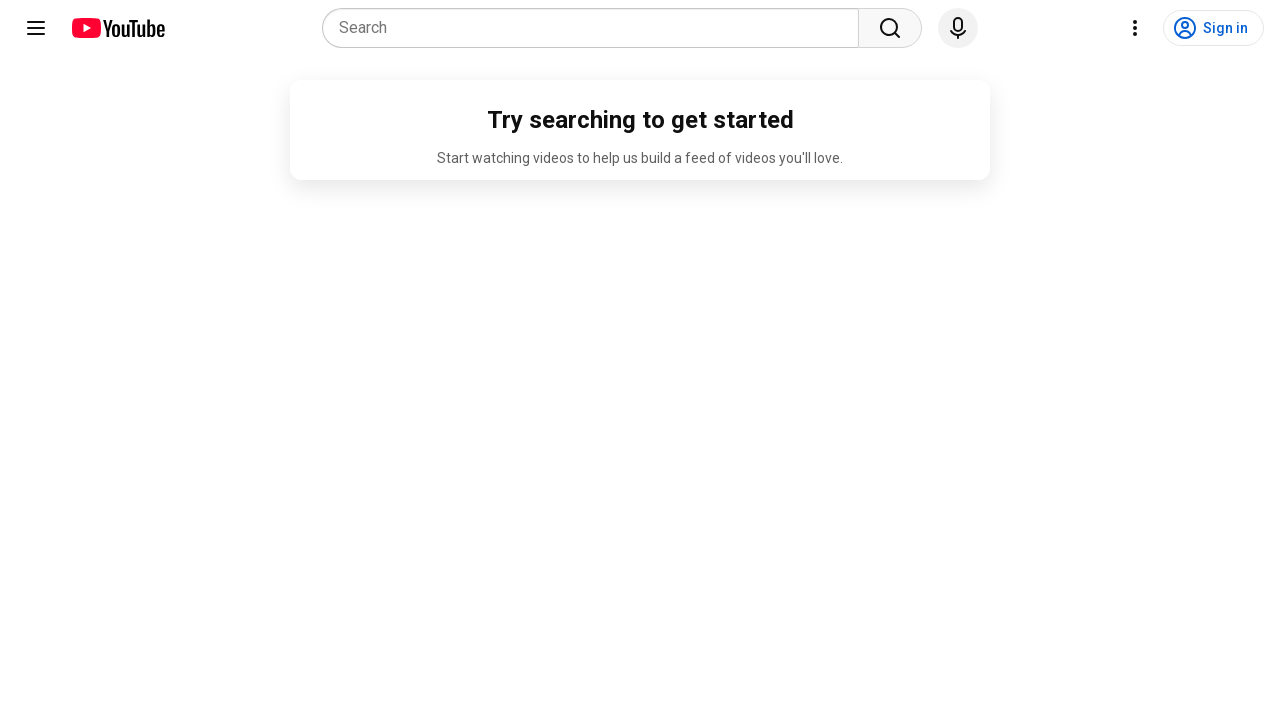

Verified YouTube URL contains 'youtube'
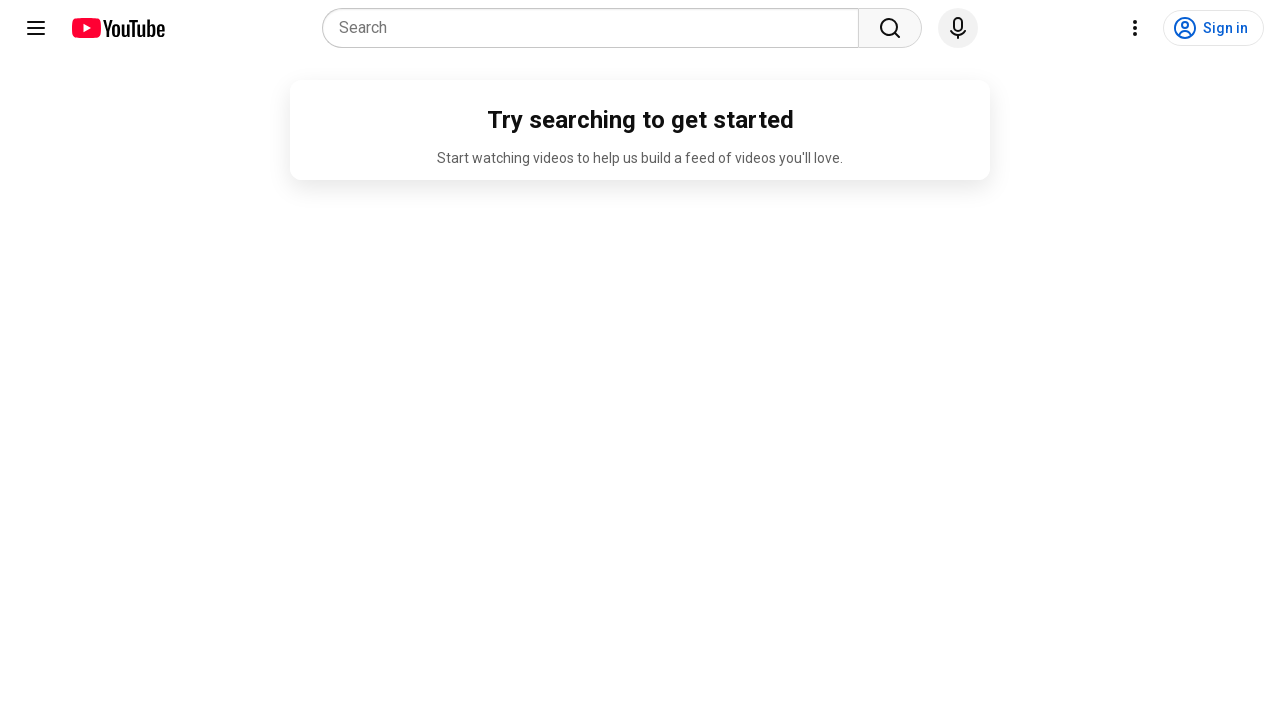

Navigated to https://www.testotomasyonu.com/
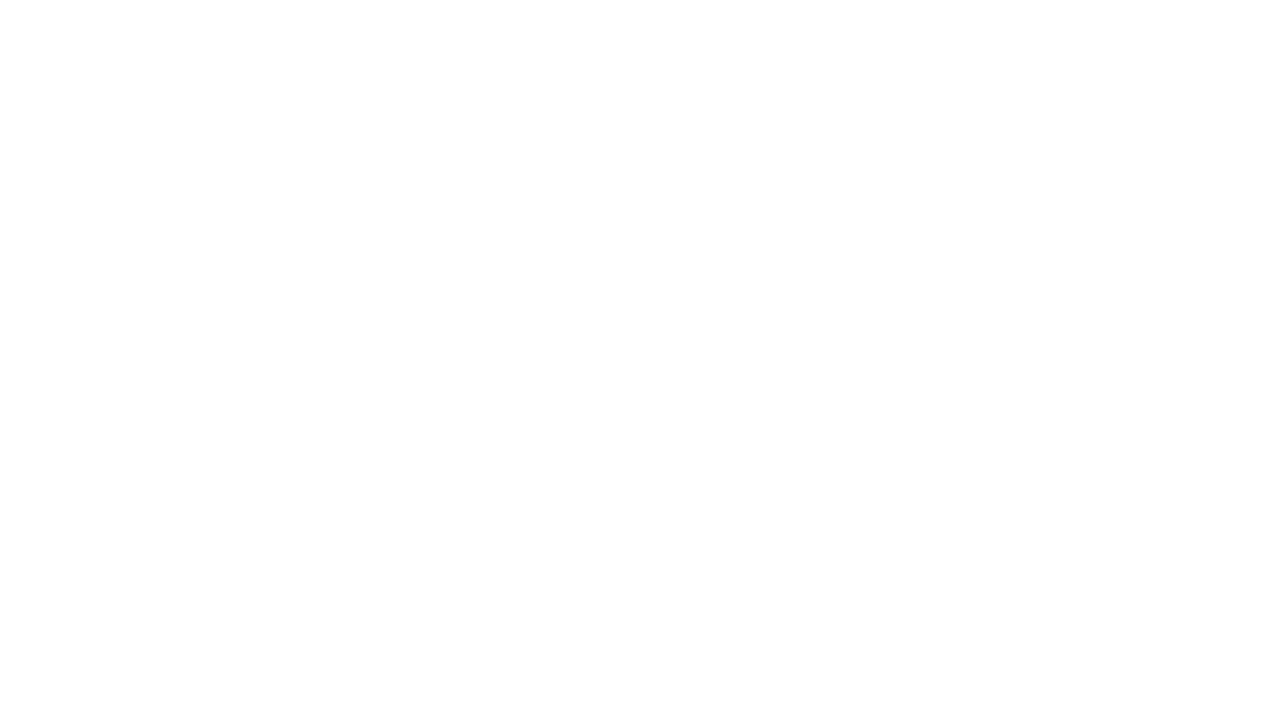

Navigated back to YouTube
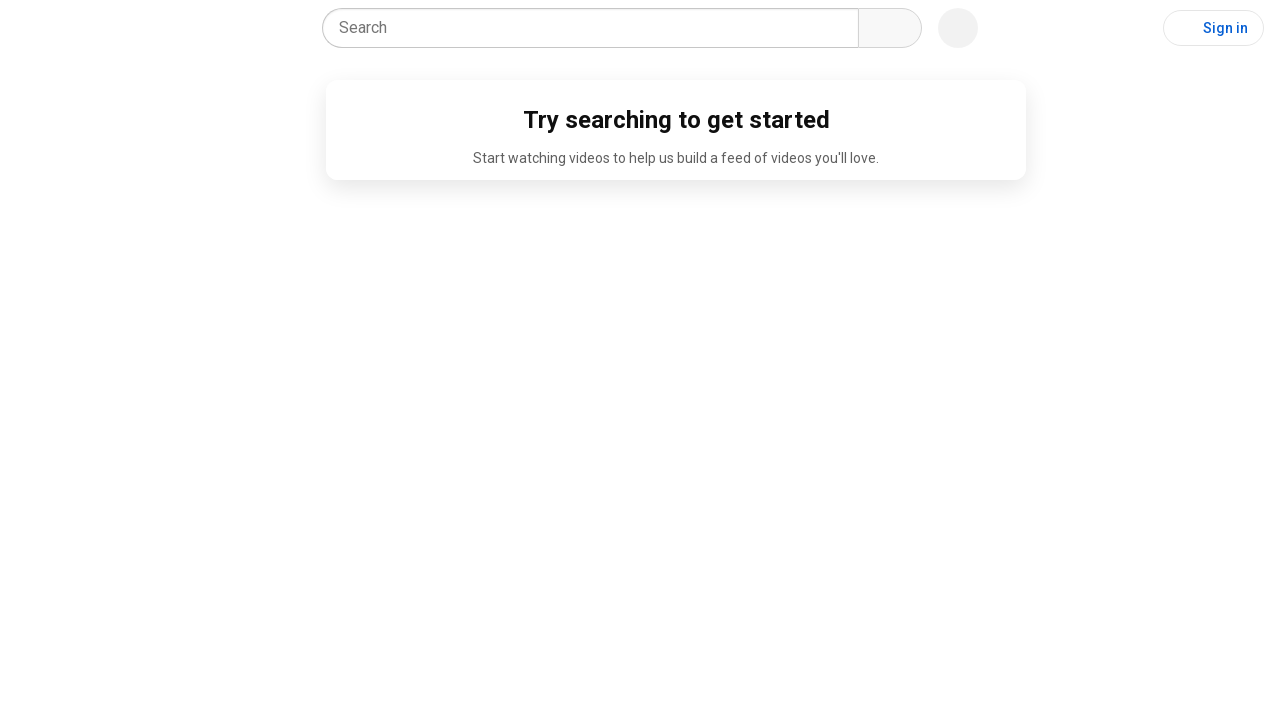

Refreshed the current page
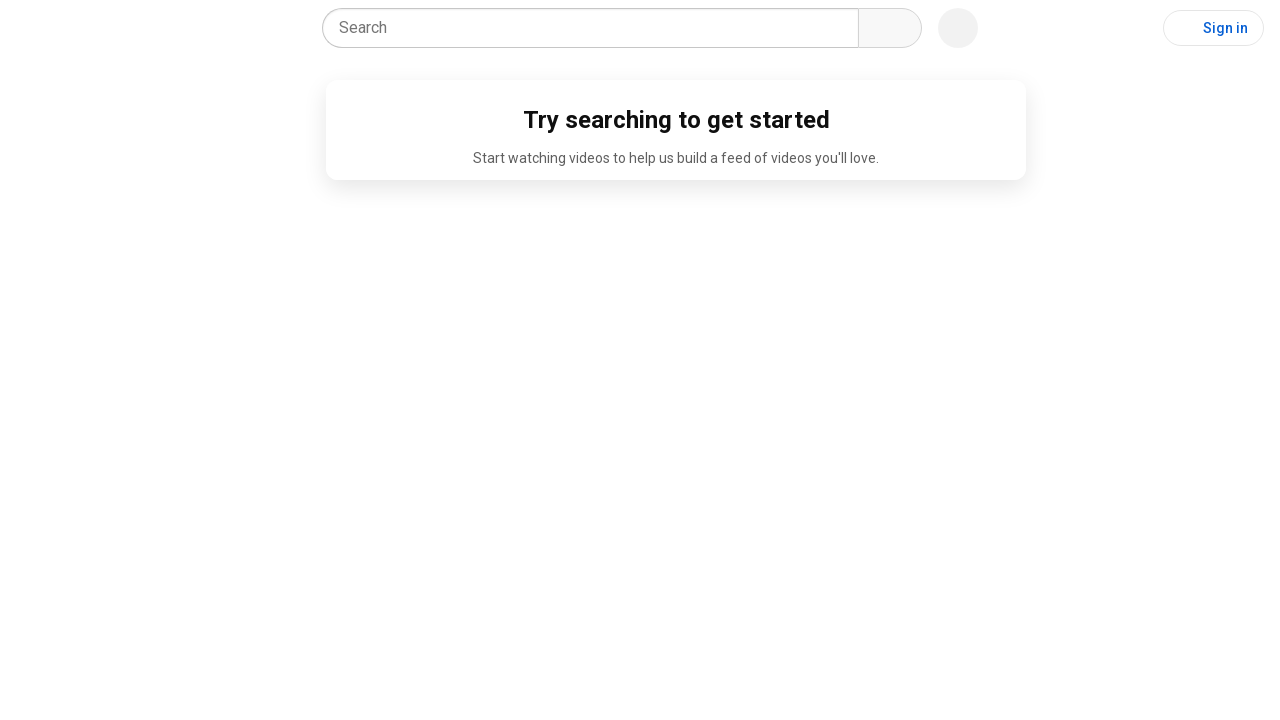

Navigated forward to Test Otomasyonu website
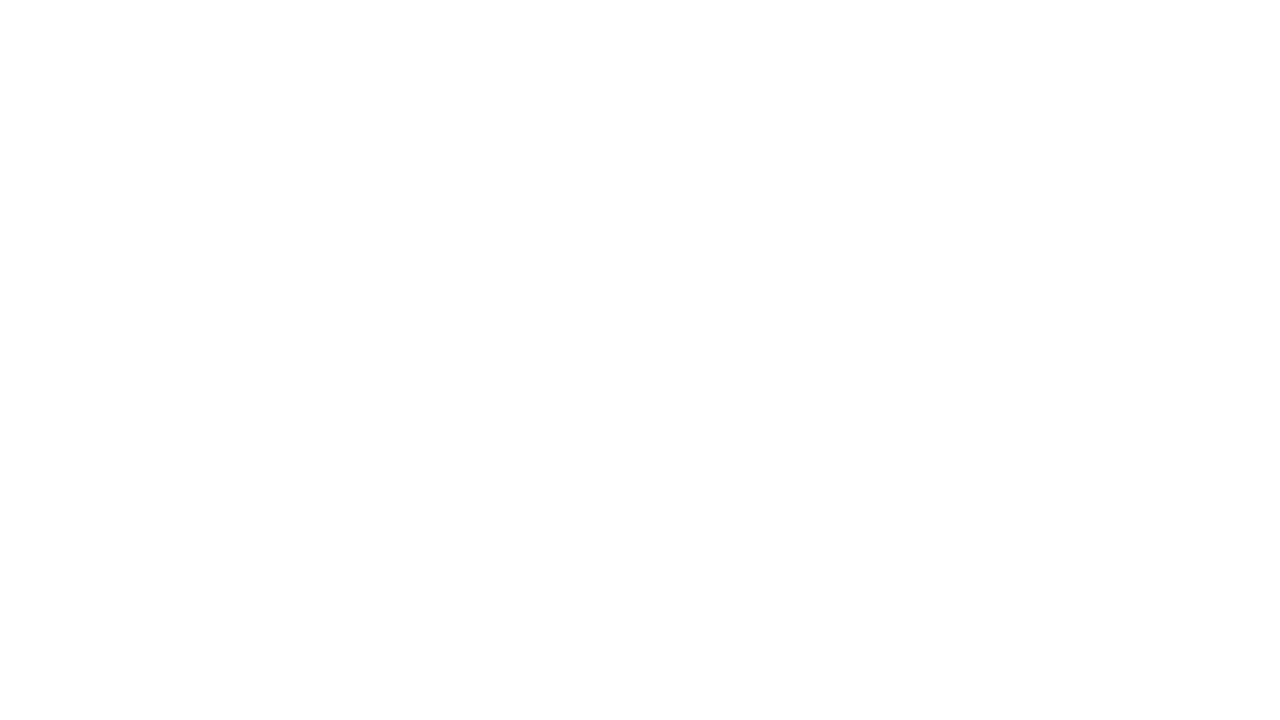

Retrieved Test Otomasyonu page title
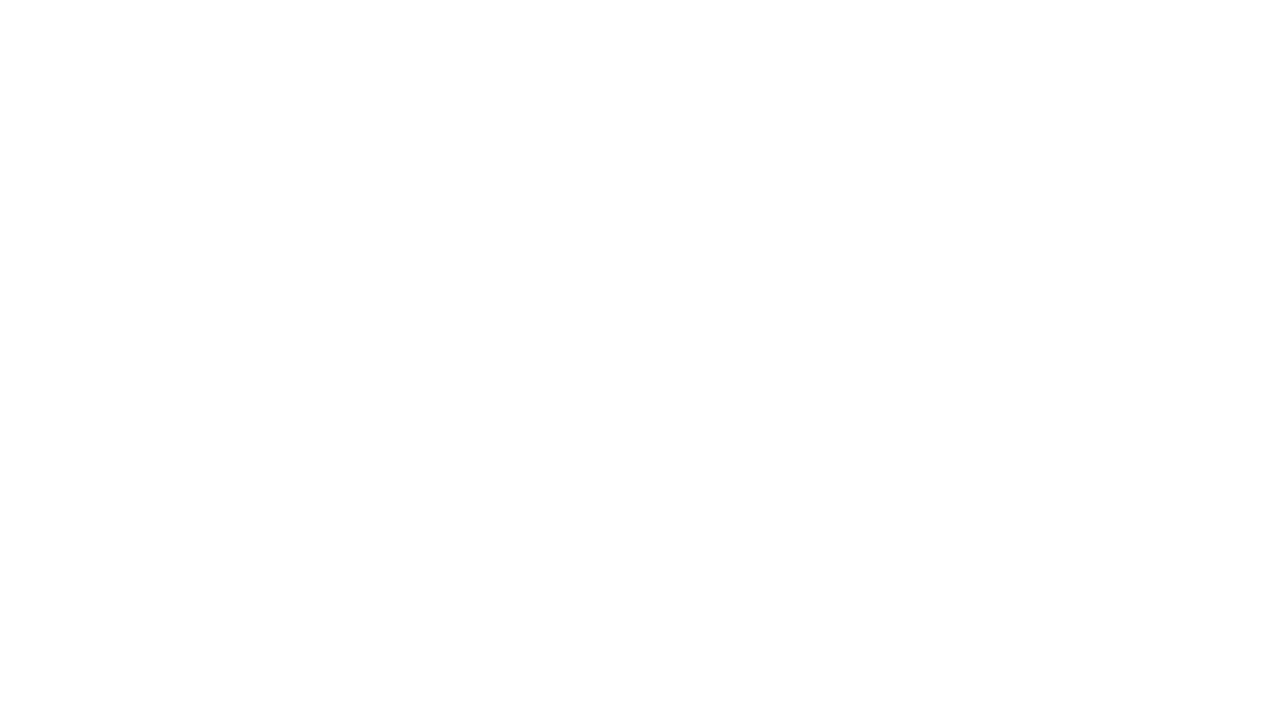

Verified Test Otomasyonu title contains 'Test'
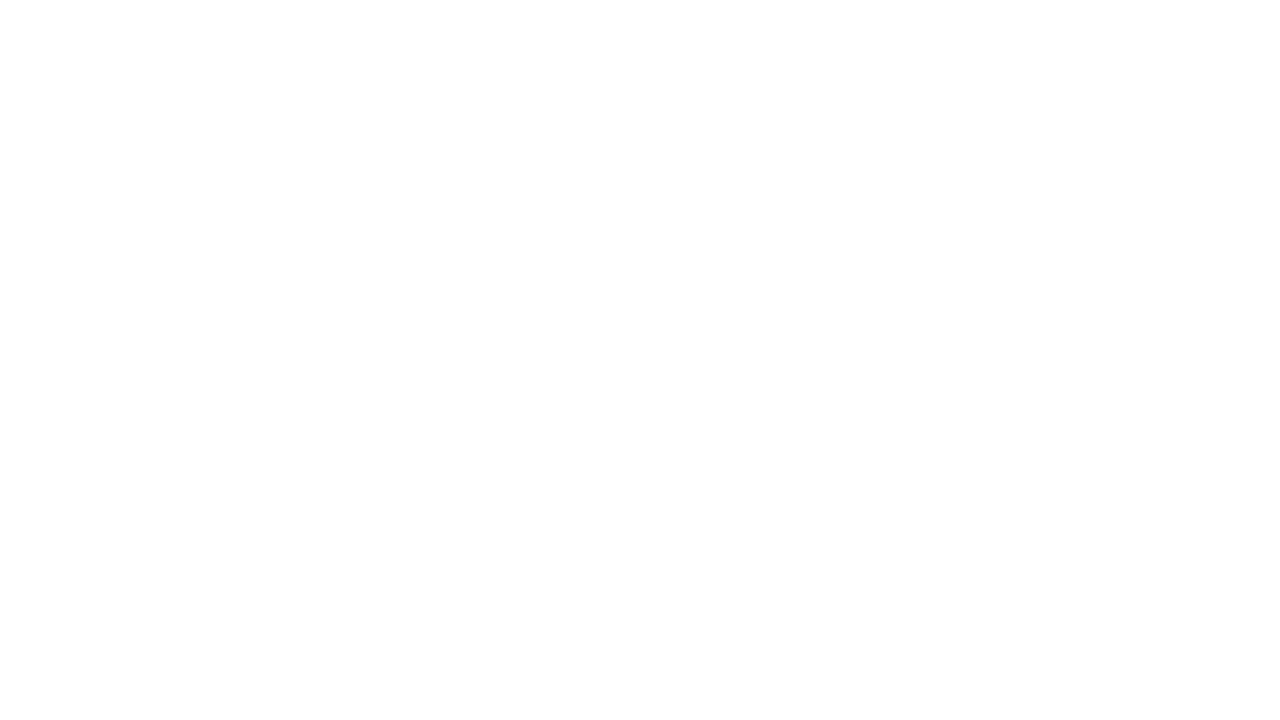

Retrieved final URL
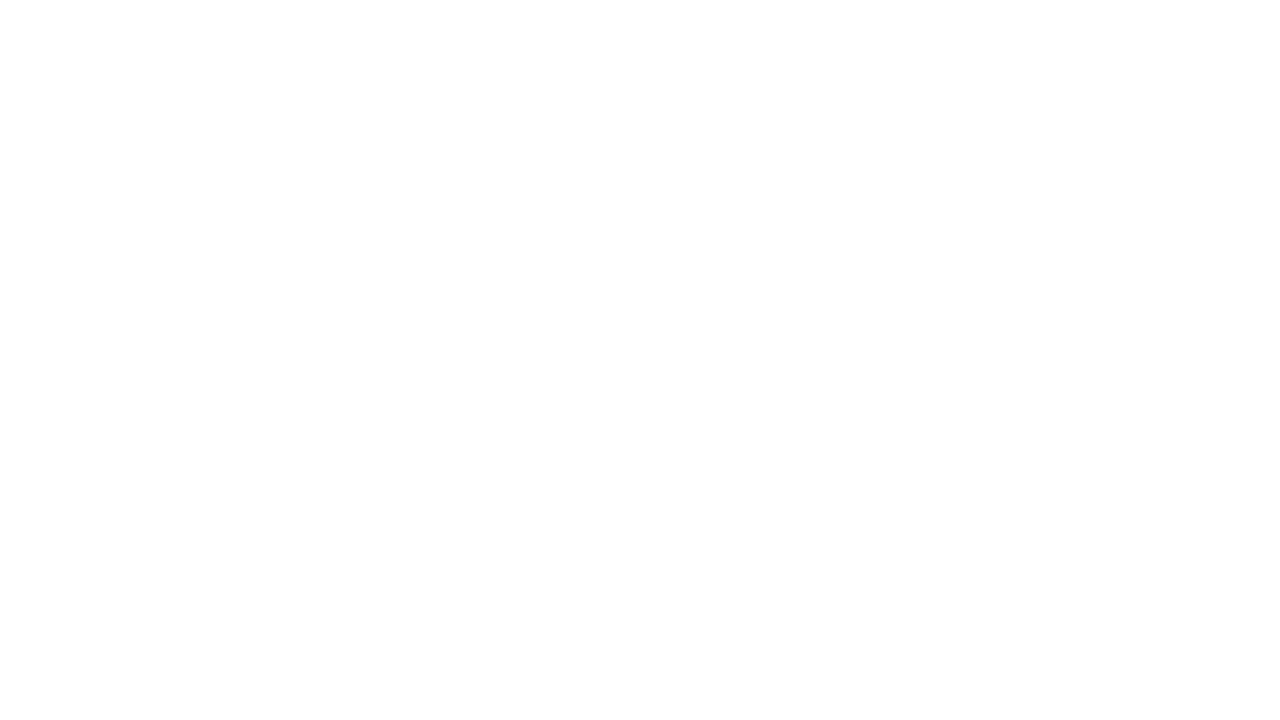

Verified final URL matches https://www.testotomasyonu.com/
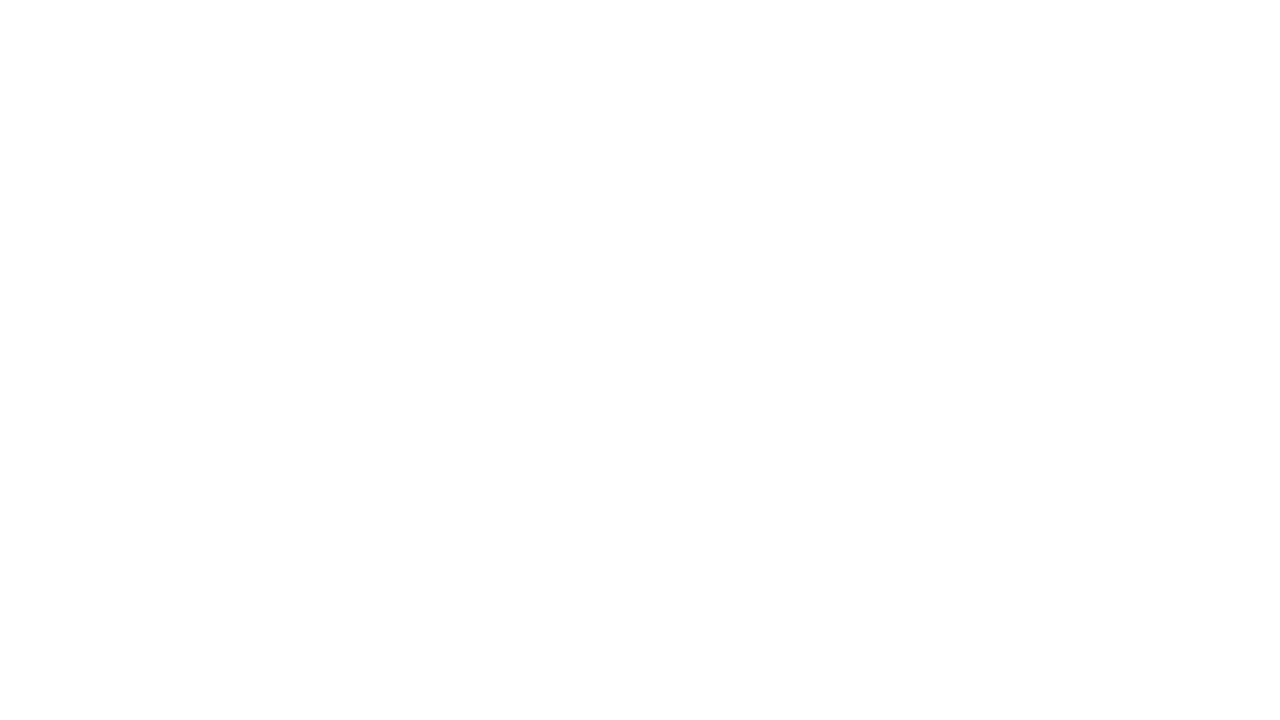

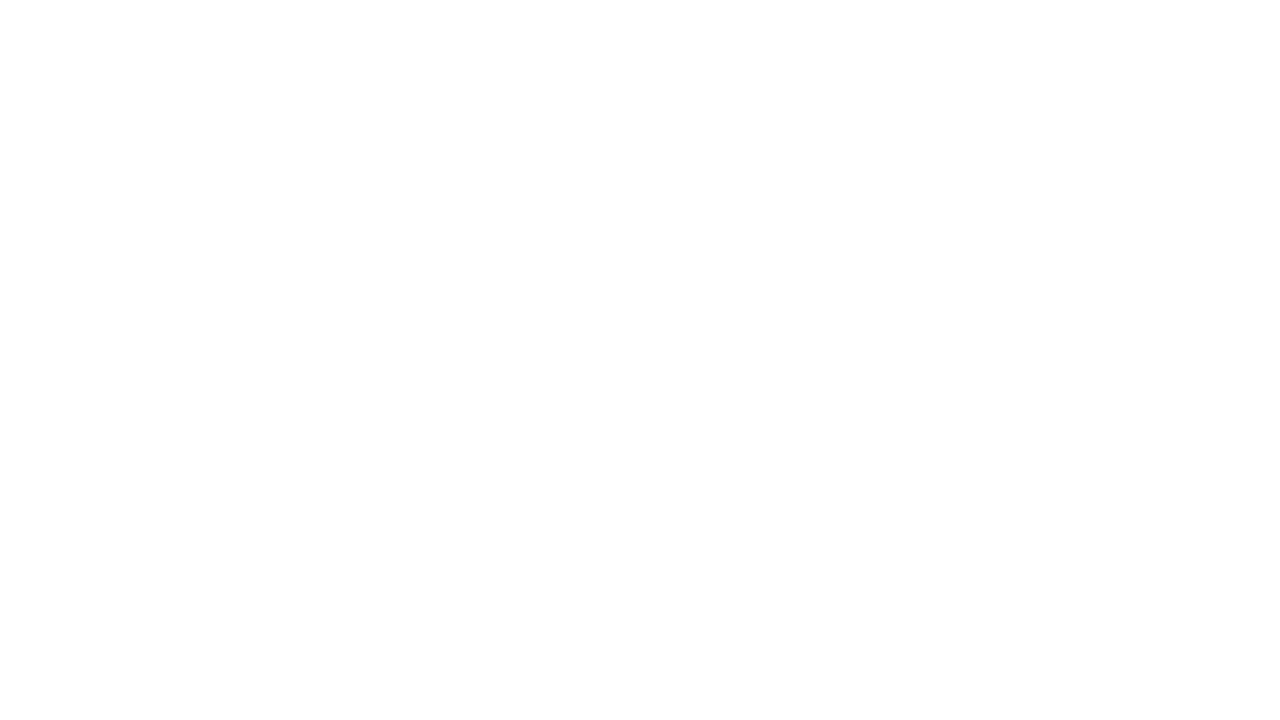